Tests adding a new cookie to the browser context and refreshing the cookies display

Starting URL: https://bonigarcia.dev/selenium-webdriver-java/cookies.html

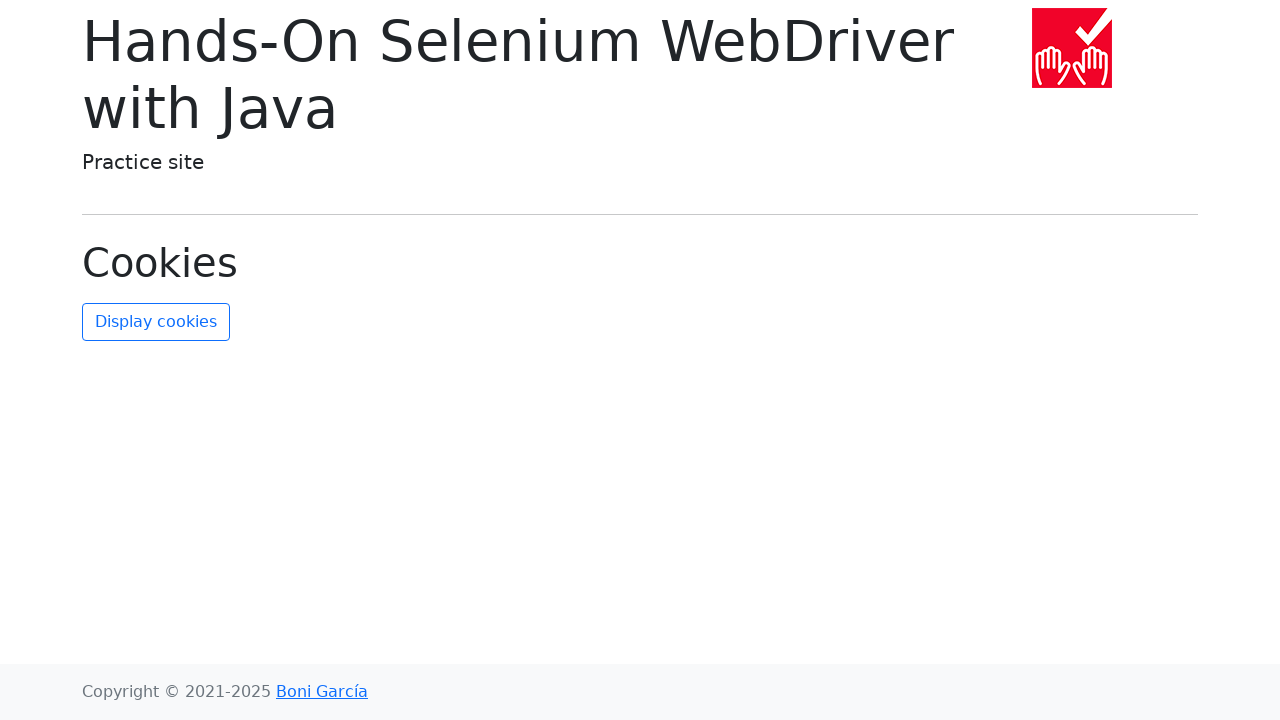

Added new cookie with name 'new-cookie-key' and value 'new-cookie-value' to browser context
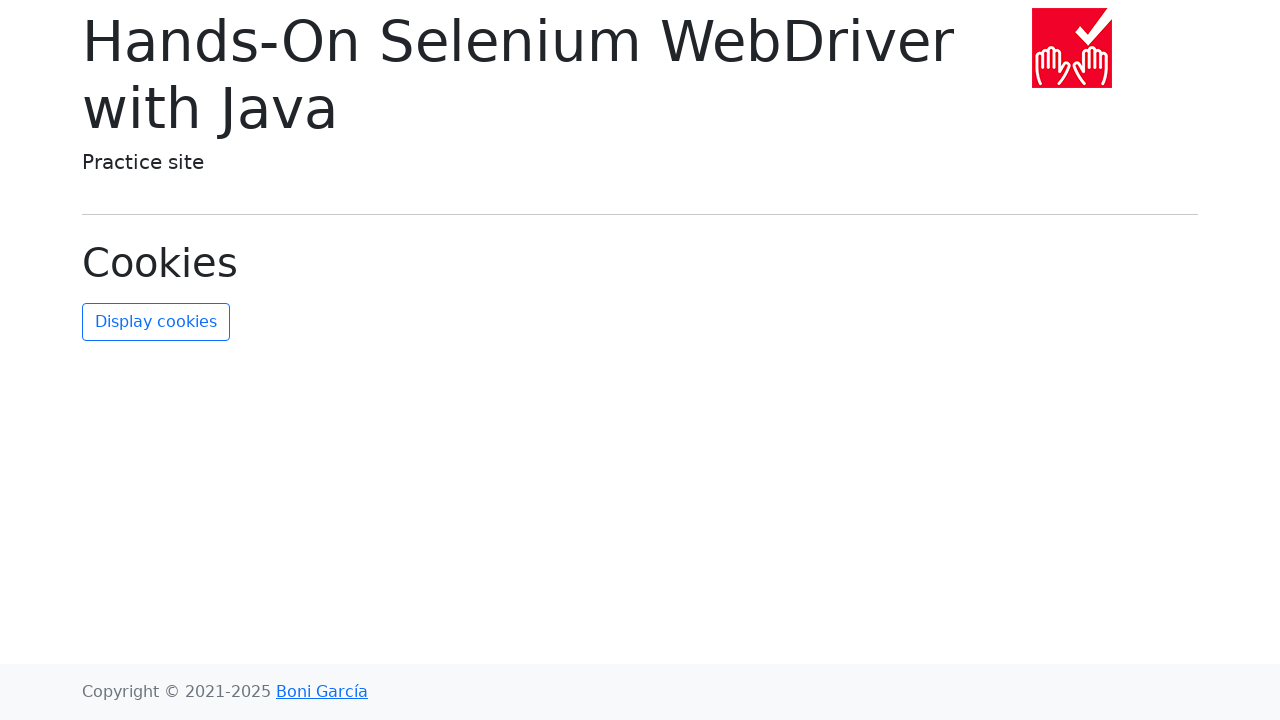

Clicked refresh cookies button to display the new cookie at (156, 322) on #refresh-cookies
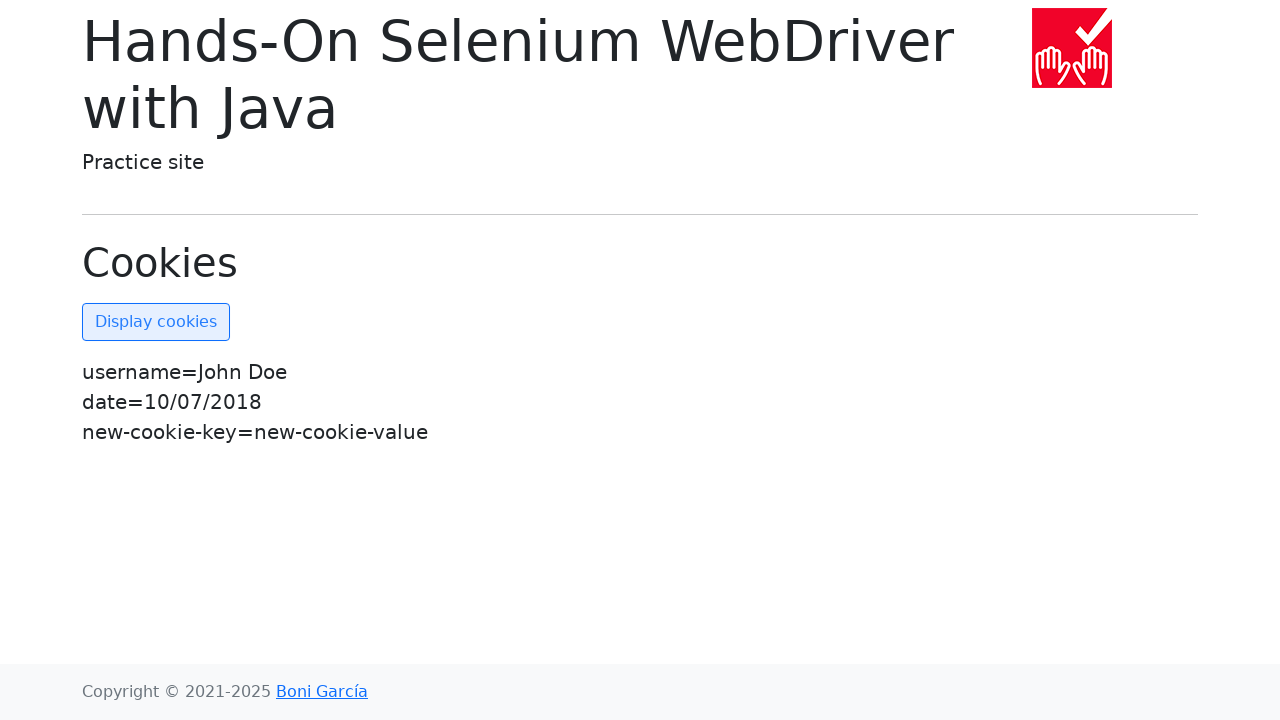

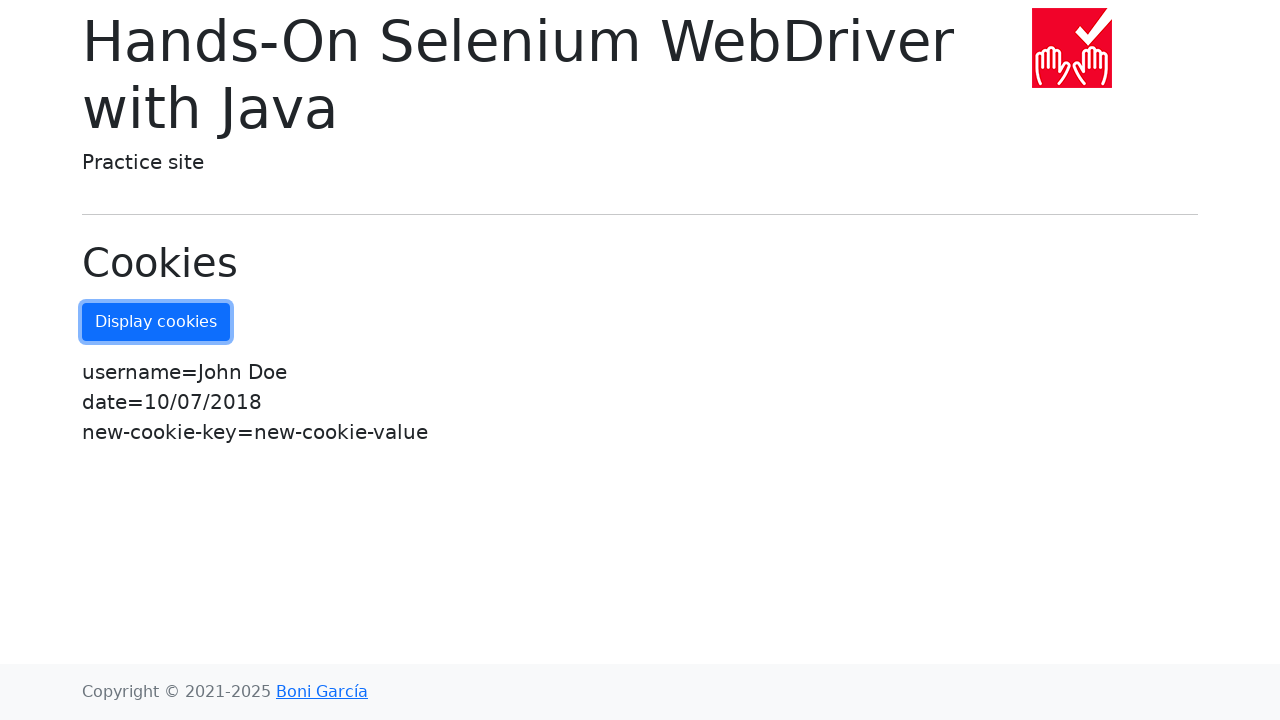